Navigates to python.org and verifies that event information is displayed in the events widget

Starting URL: https://python.org

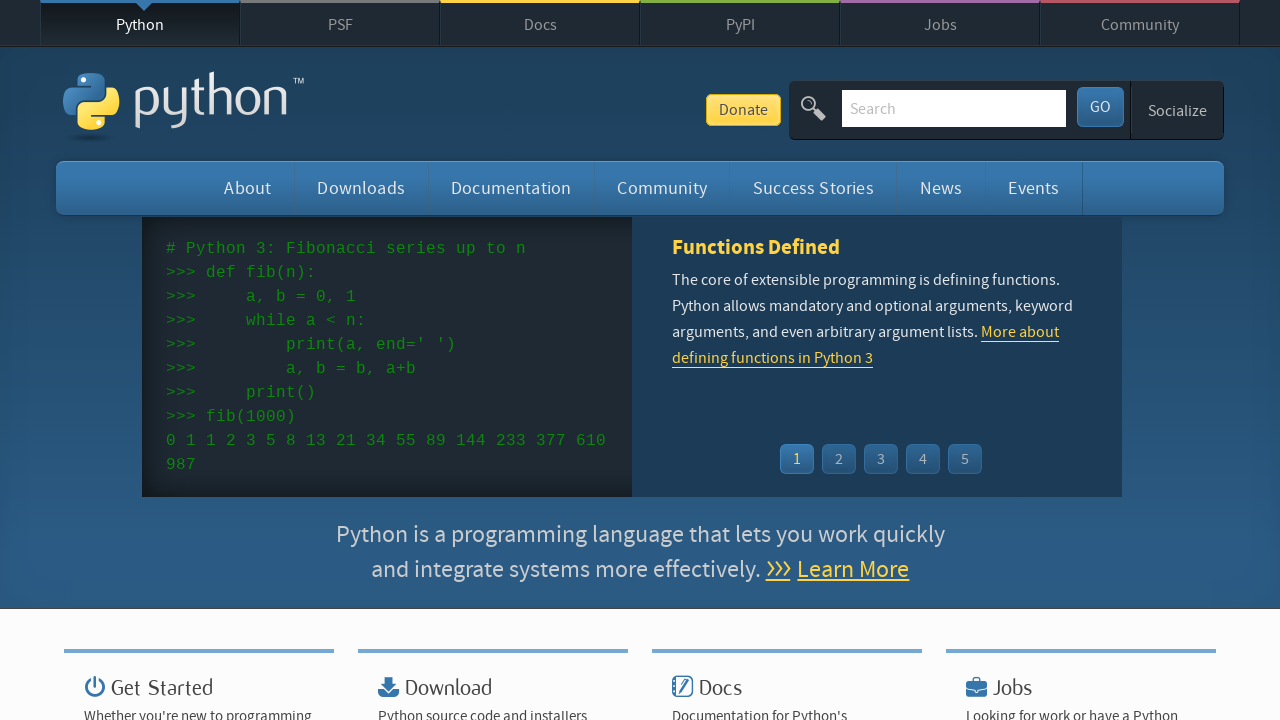

Navigated to https://python.org
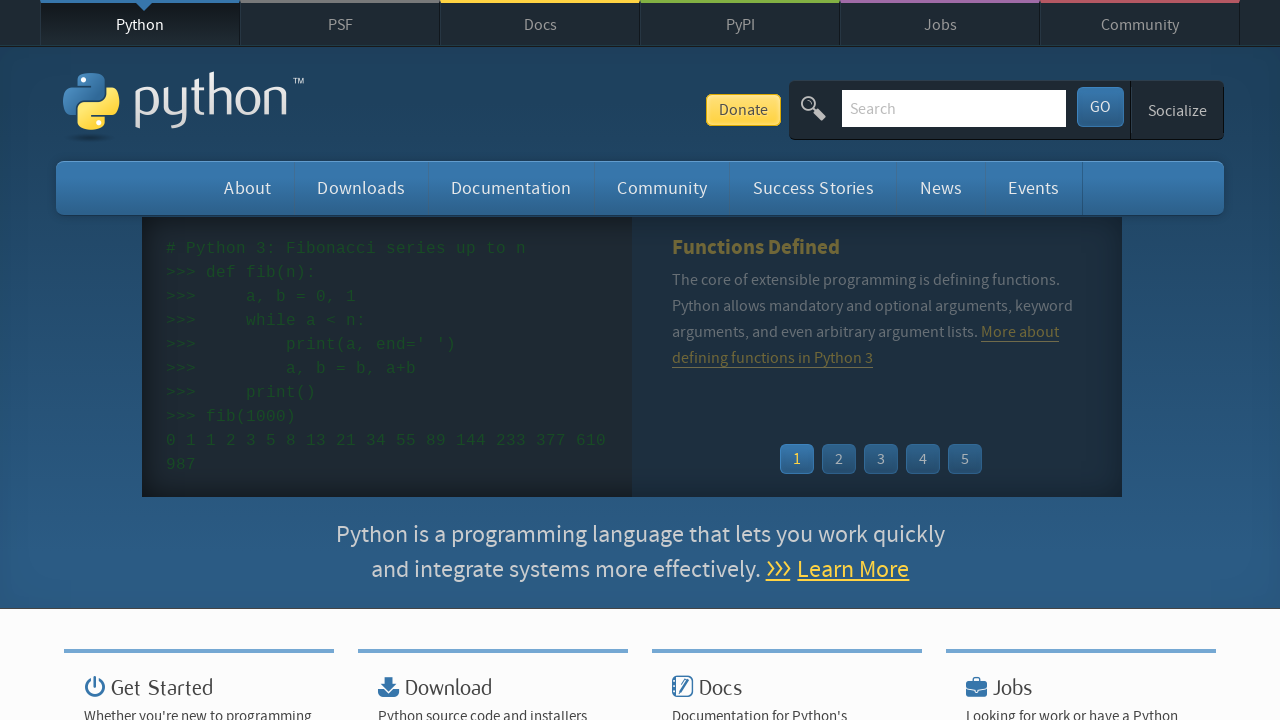

Event widget loaded
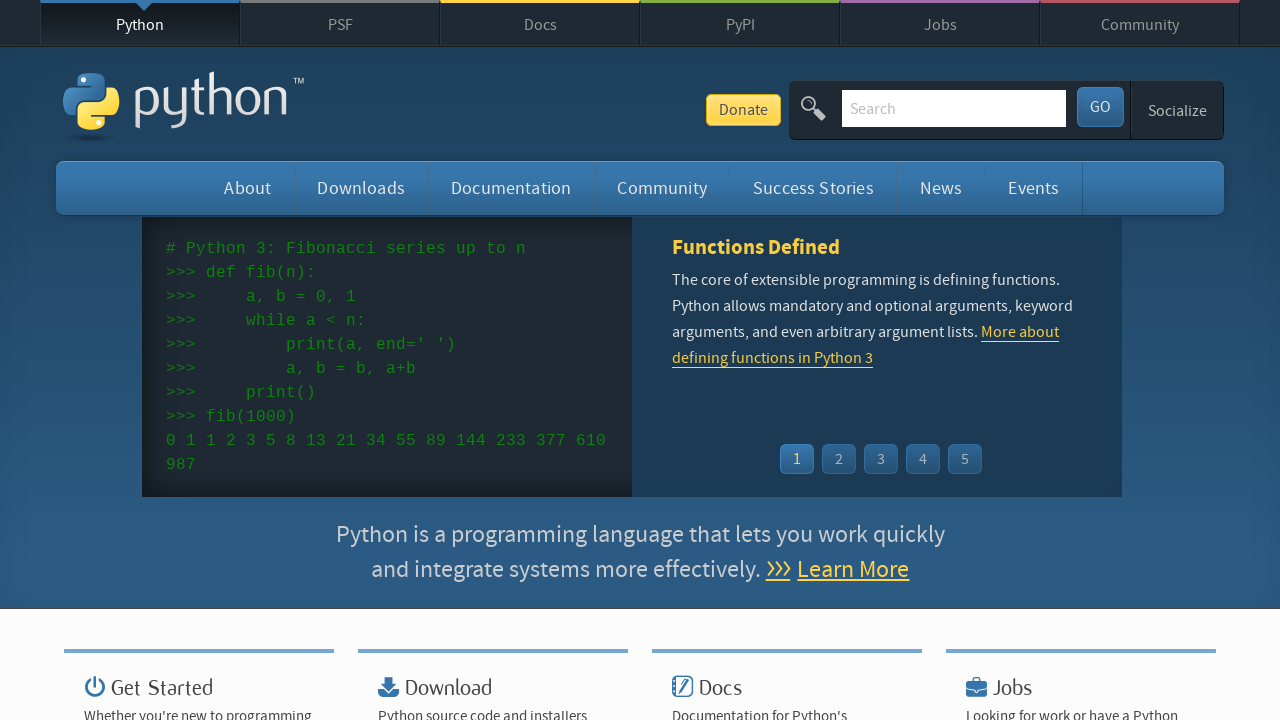

Event times are displayed in the widget
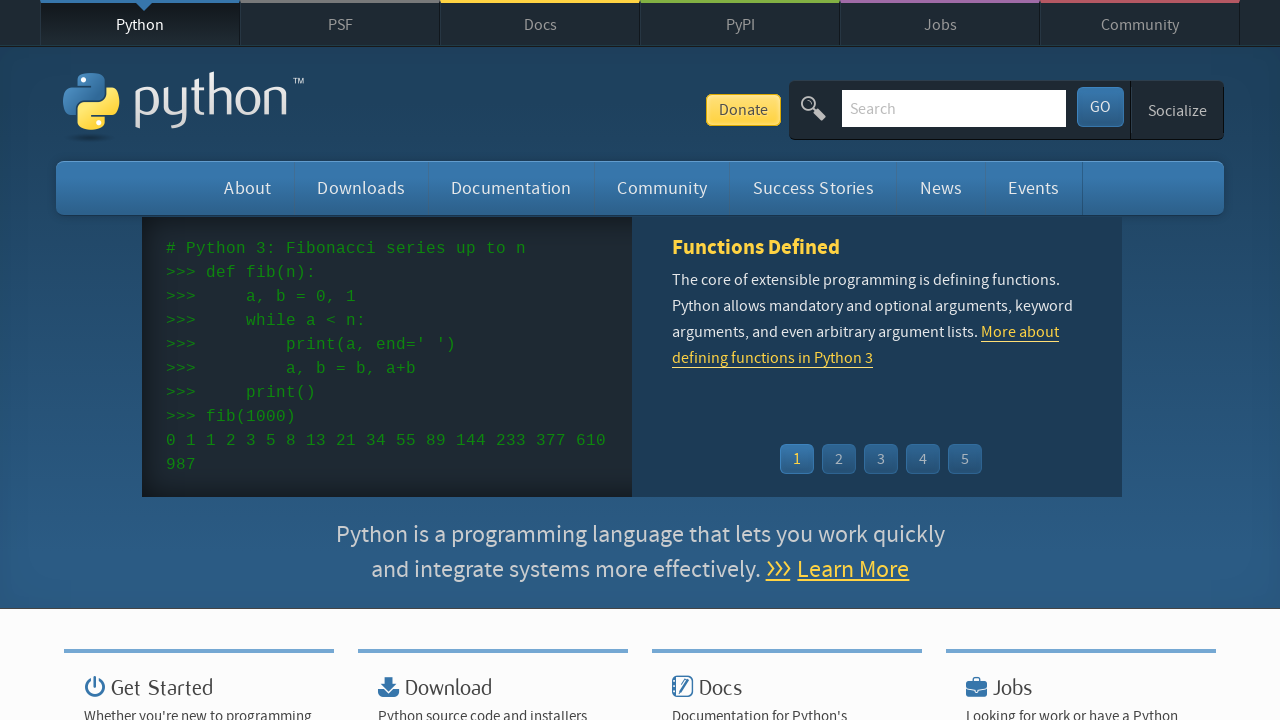

Event names/links are displayed in the widget
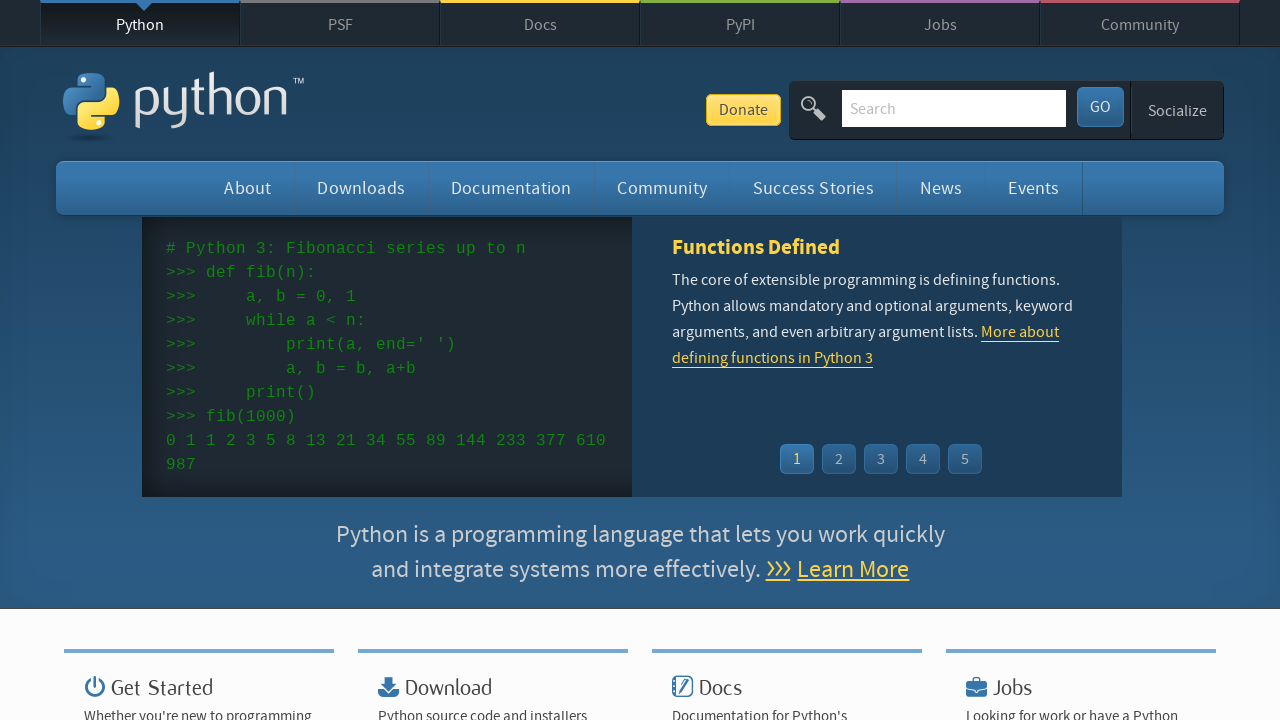

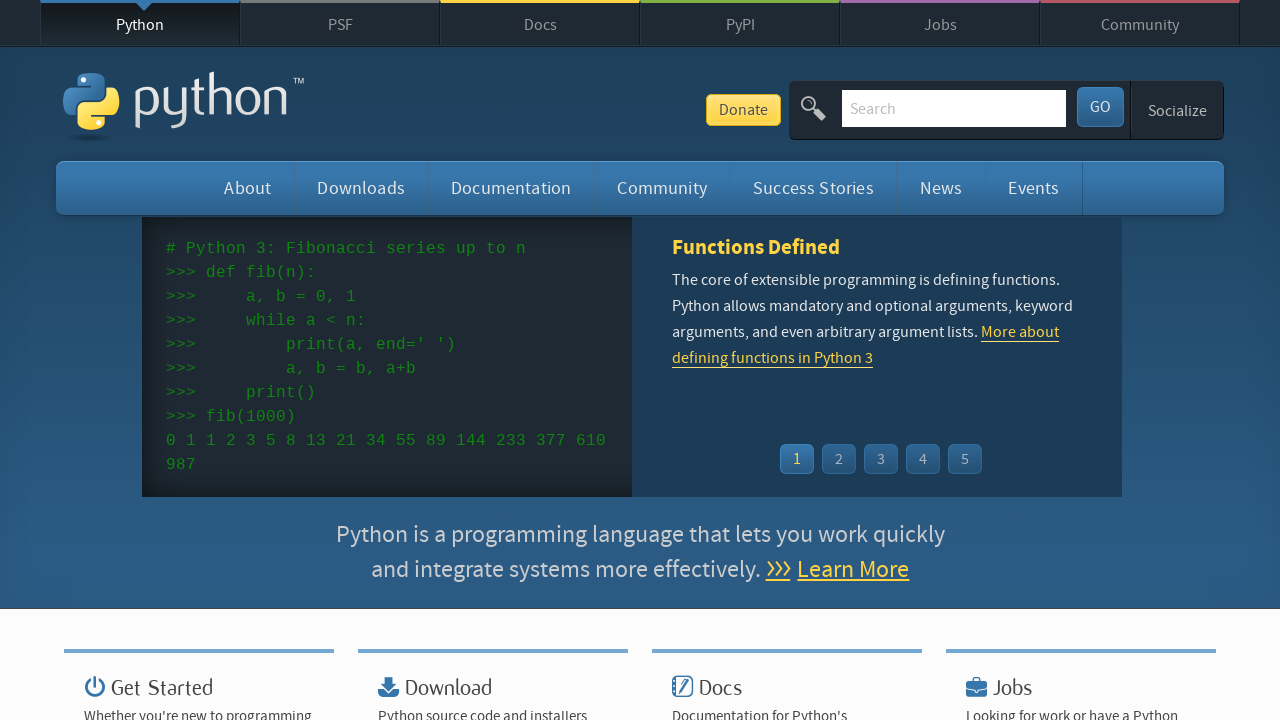